Tests that edits are cancelled when pressing Escape

Starting URL: https://demo.playwright.dev/todomvc

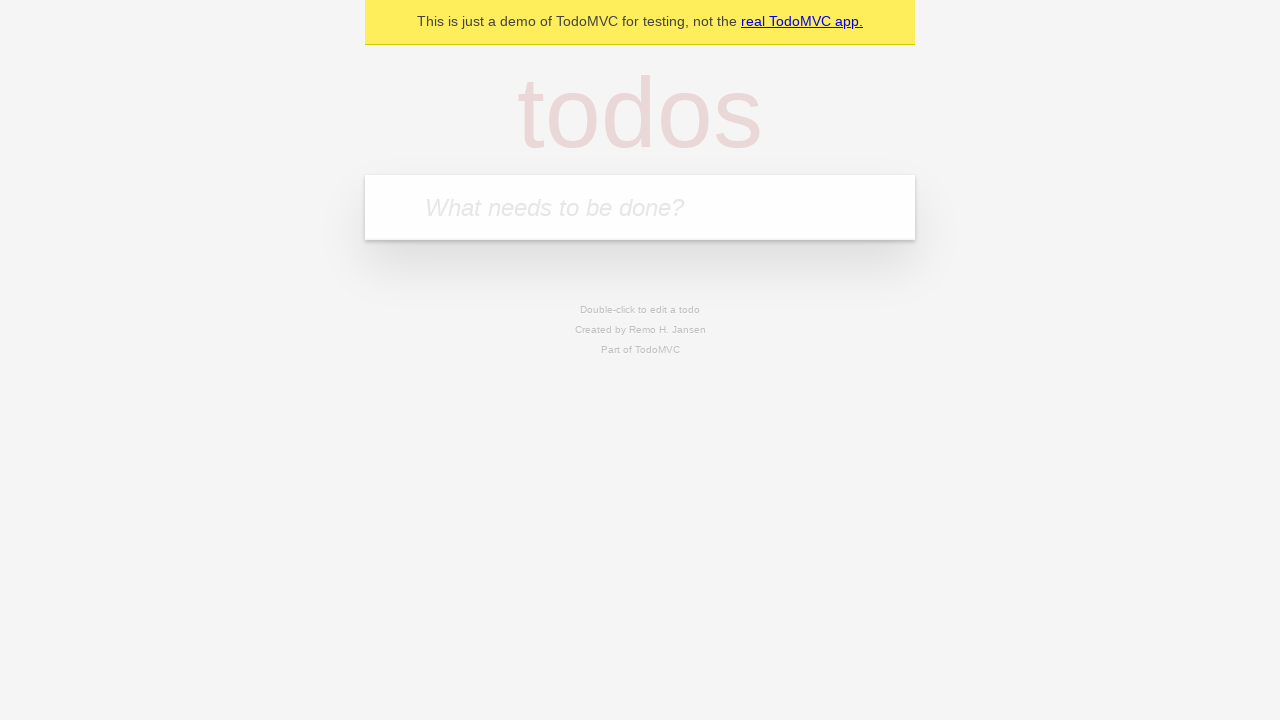

Filled input field with 'buy some cheese' on internal:attr=[placeholder="What needs to be done?"i]
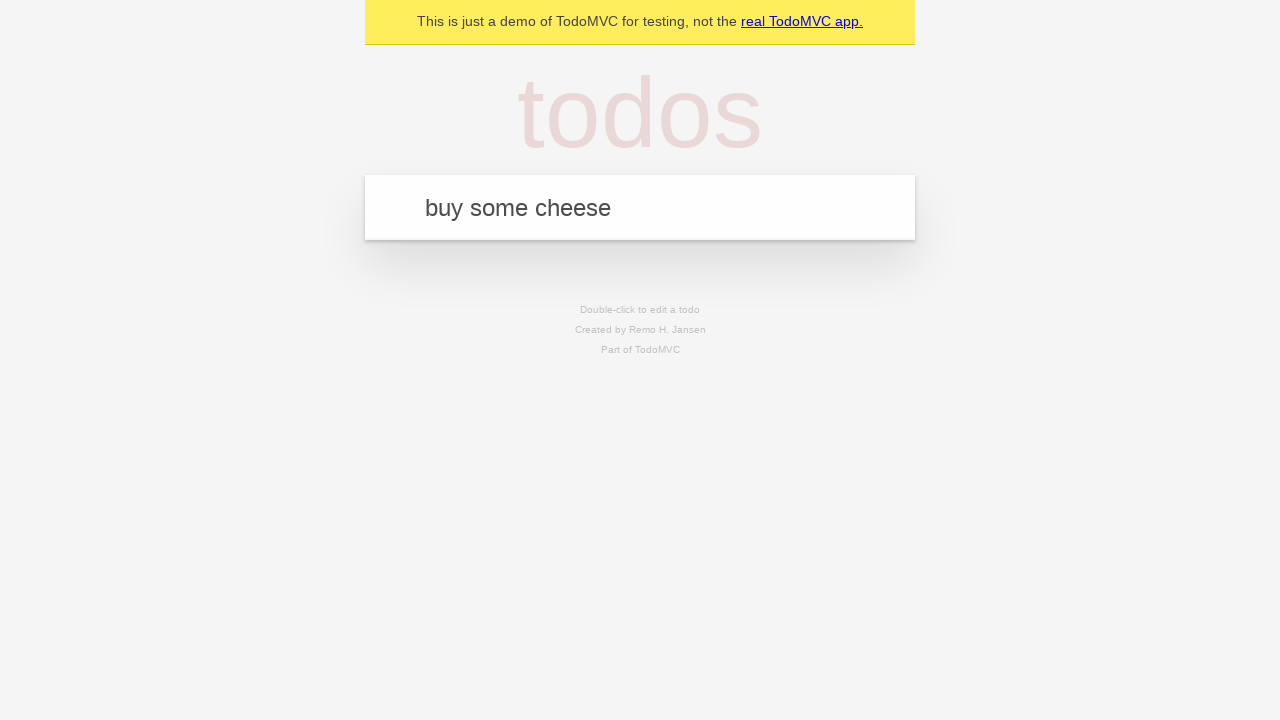

Pressed Enter to create first todo on internal:attr=[placeholder="What needs to be done?"i]
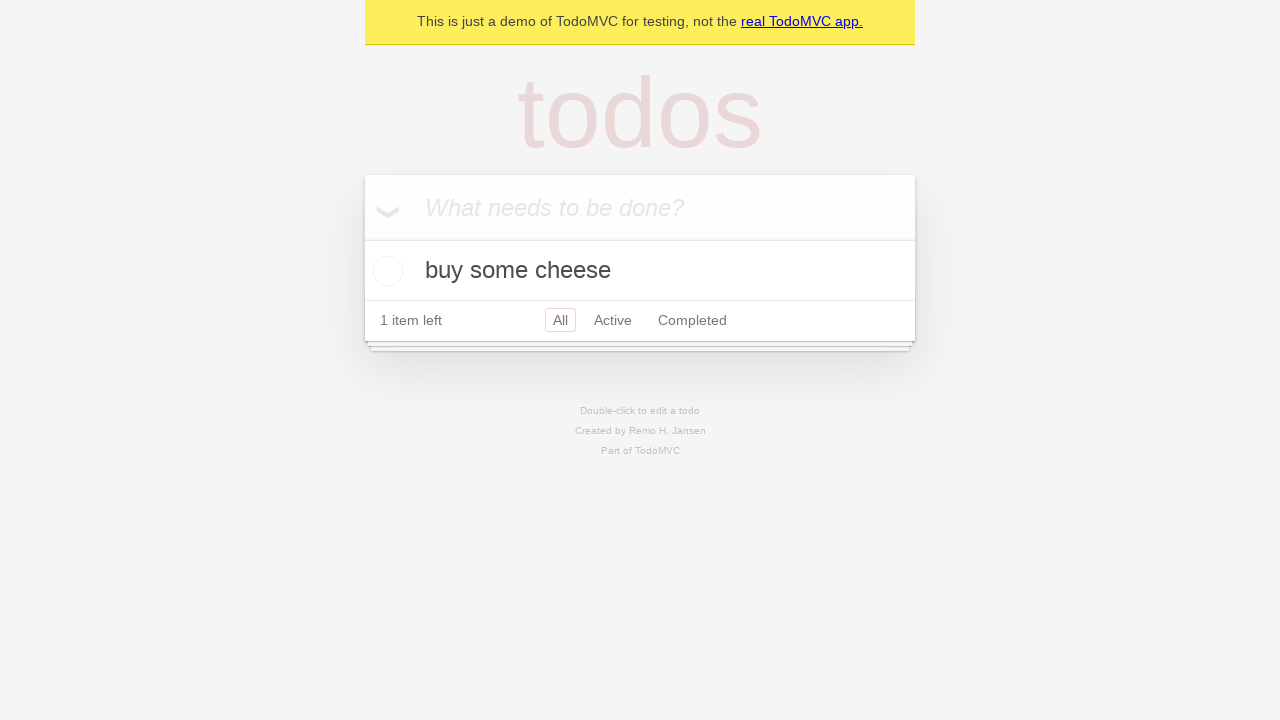

Filled input field with 'feed the cat' on internal:attr=[placeholder="What needs to be done?"i]
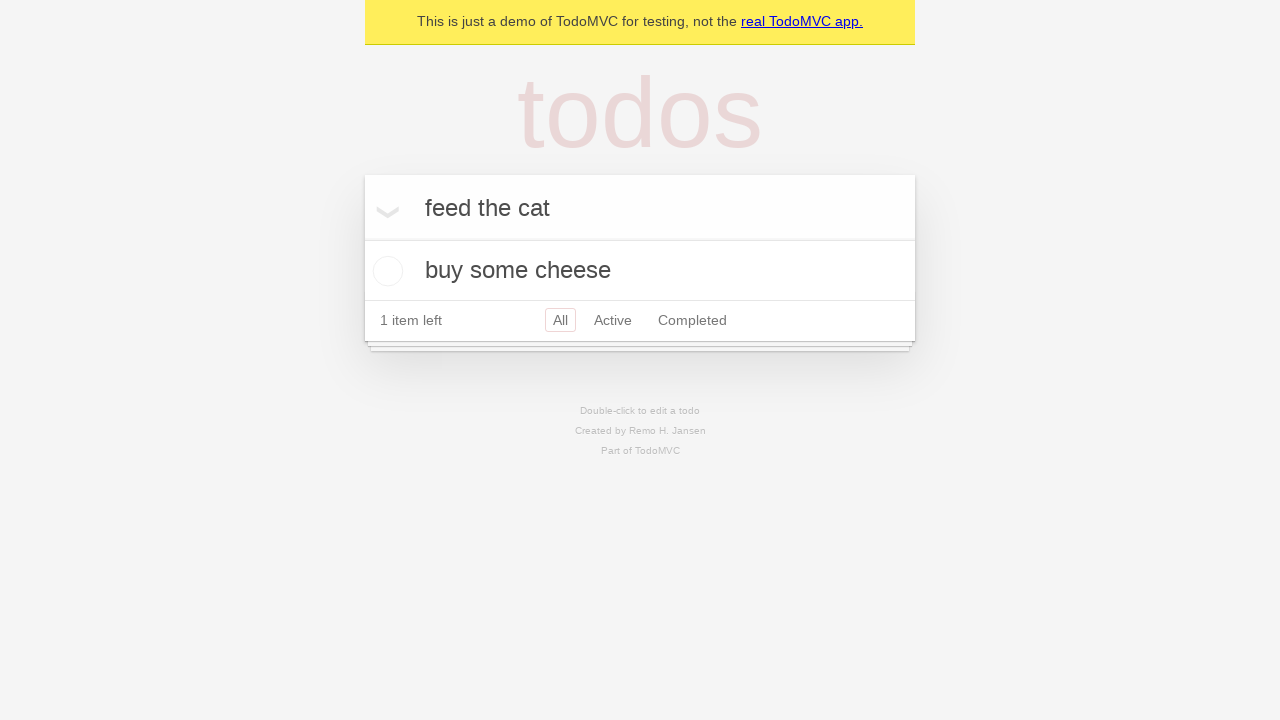

Pressed Enter to create second todo on internal:attr=[placeholder="What needs to be done?"i]
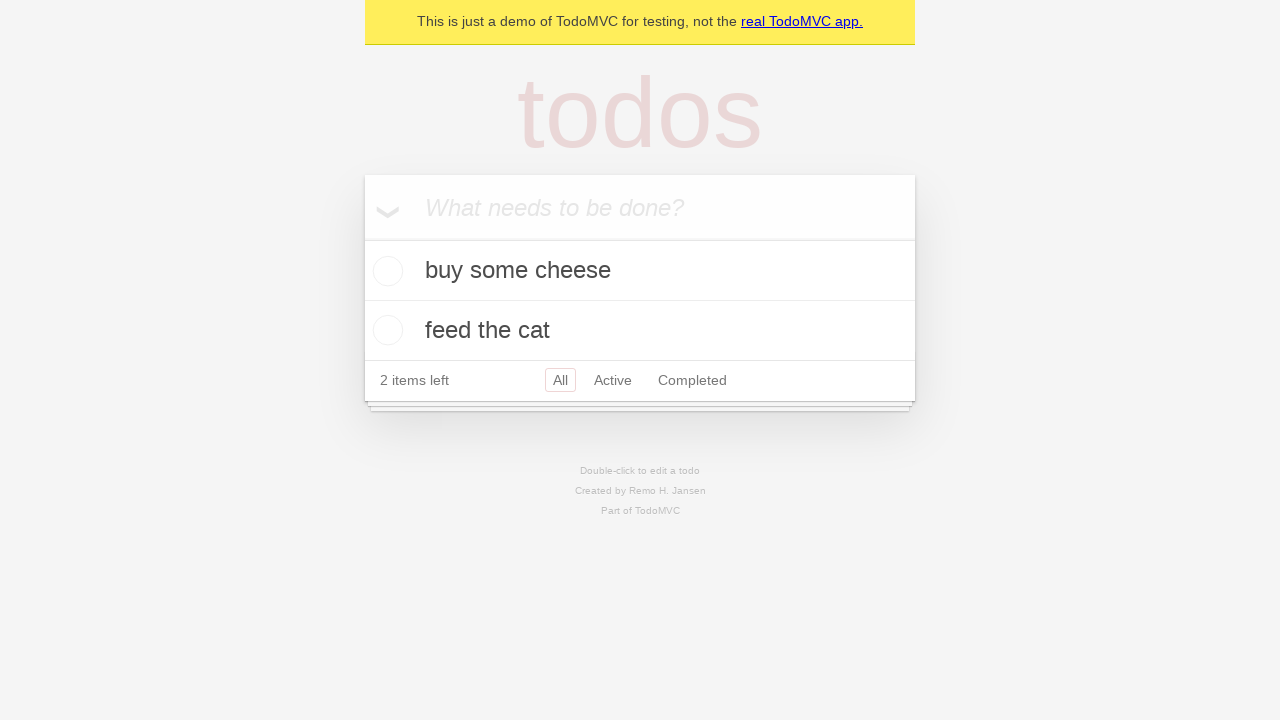

Filled input field with 'book a doctors appointment' on internal:attr=[placeholder="What needs to be done?"i]
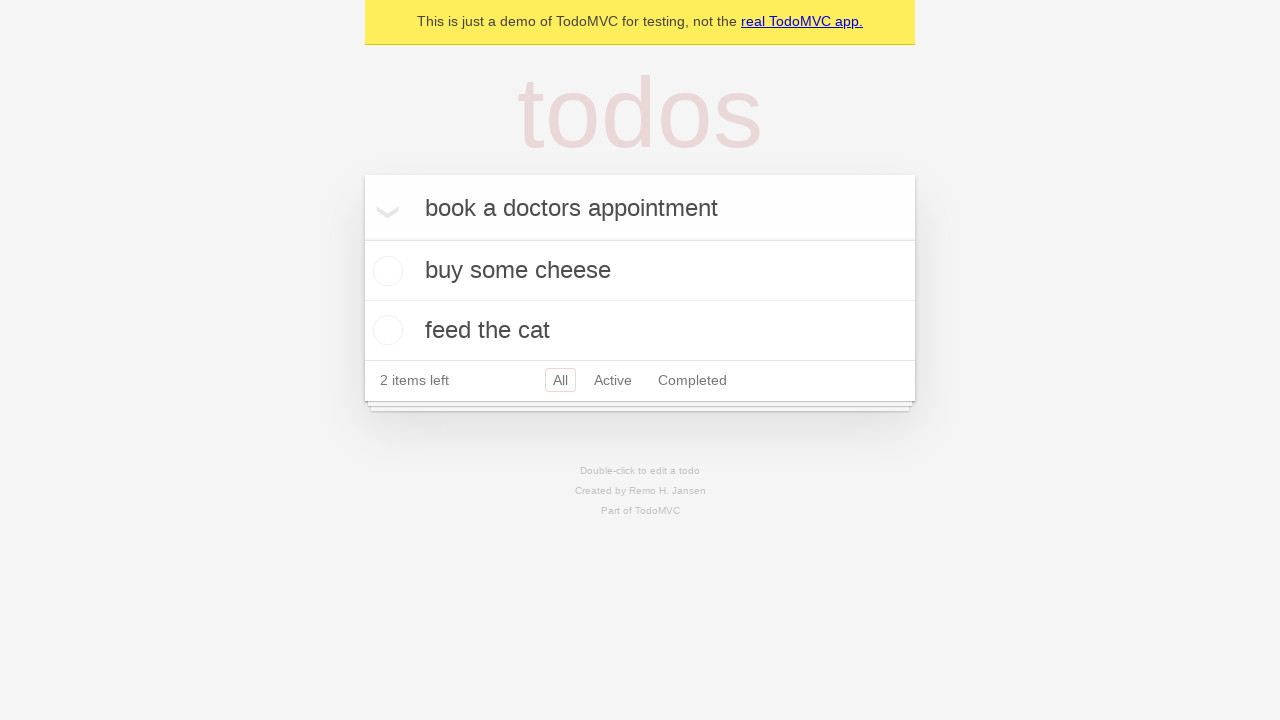

Pressed Enter to create third todo on internal:attr=[placeholder="What needs to be done?"i]
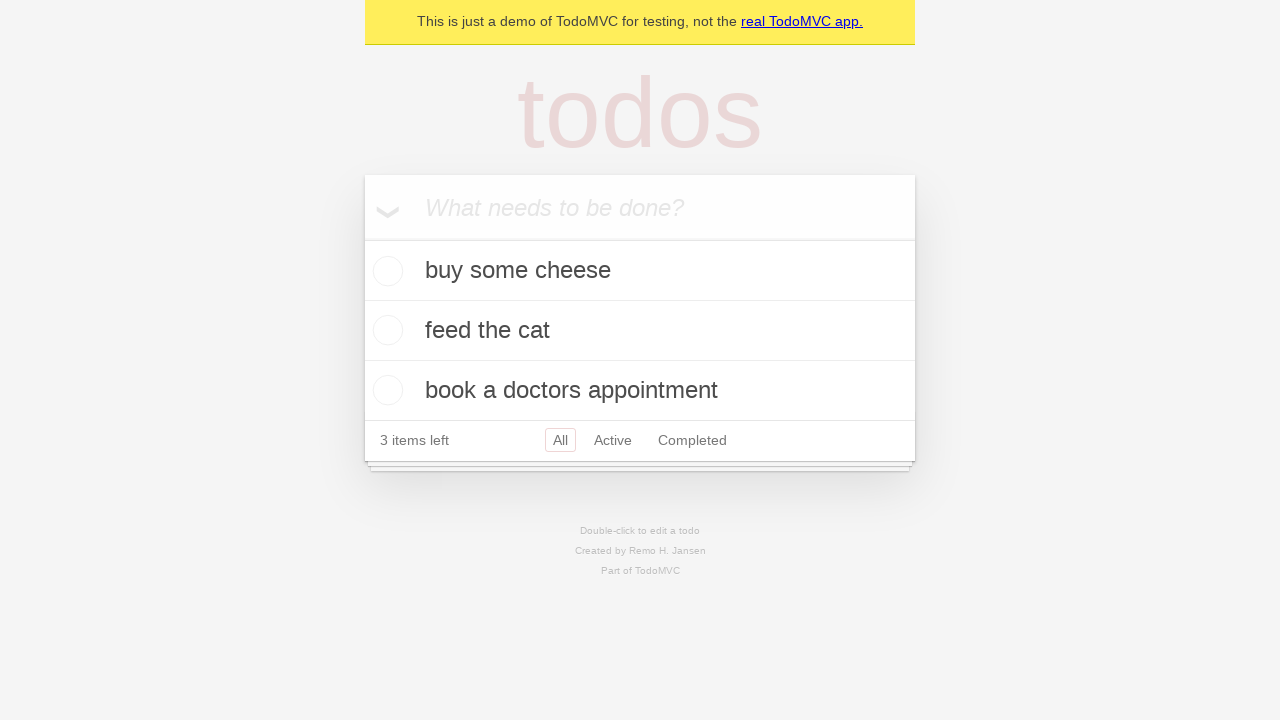

Waited for third todo to appear
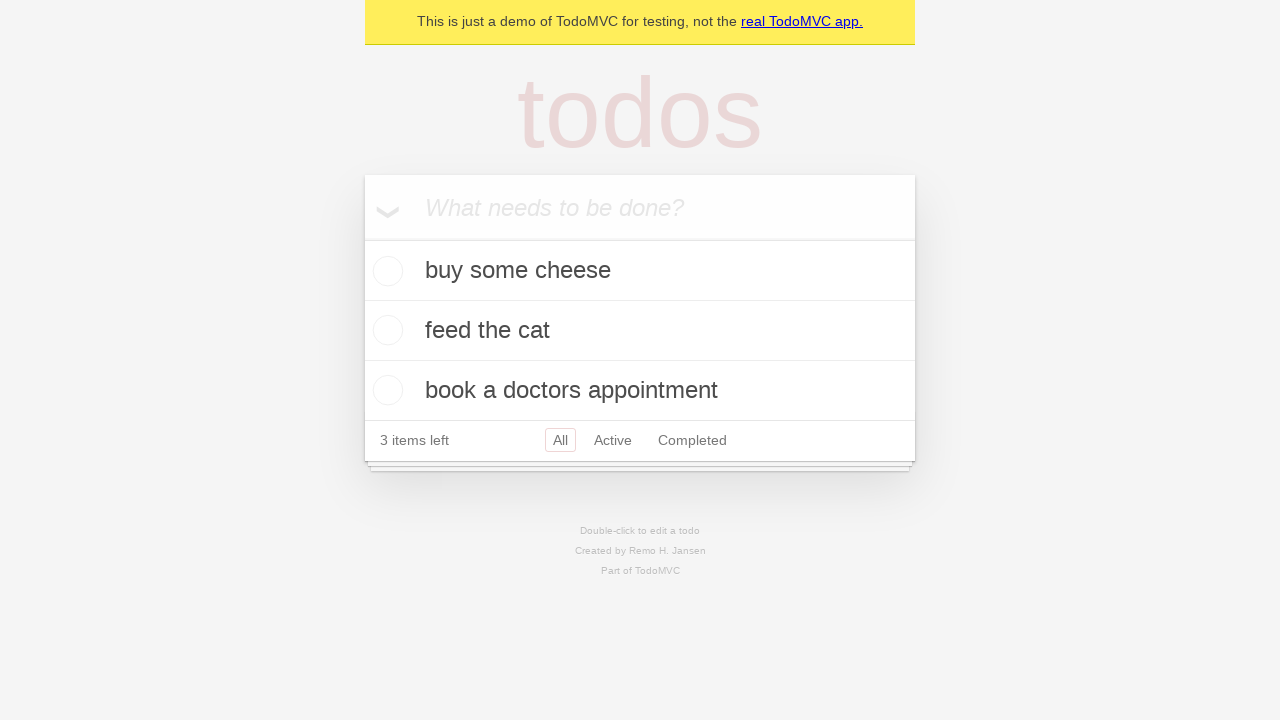

Retrieved all todo items
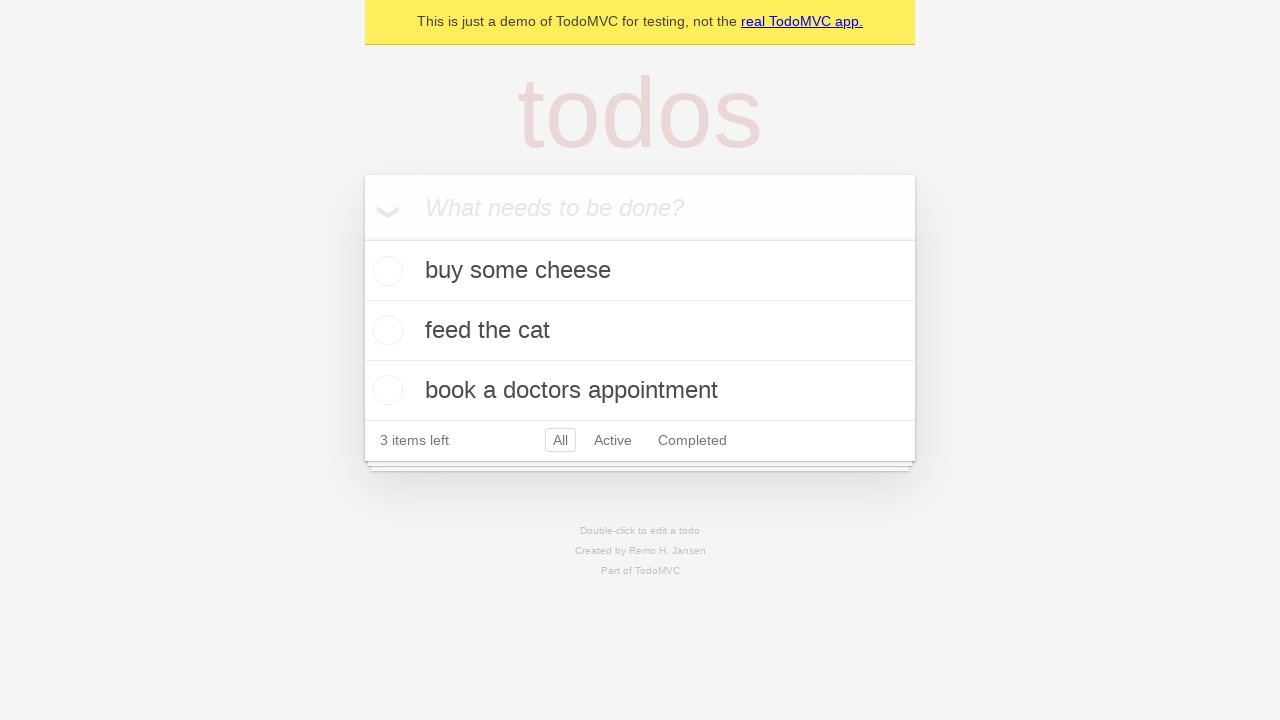

Double-clicked second todo item to enter edit mode at (640, 331) on internal:testid=[data-testid="todo-item"s] >> nth=1
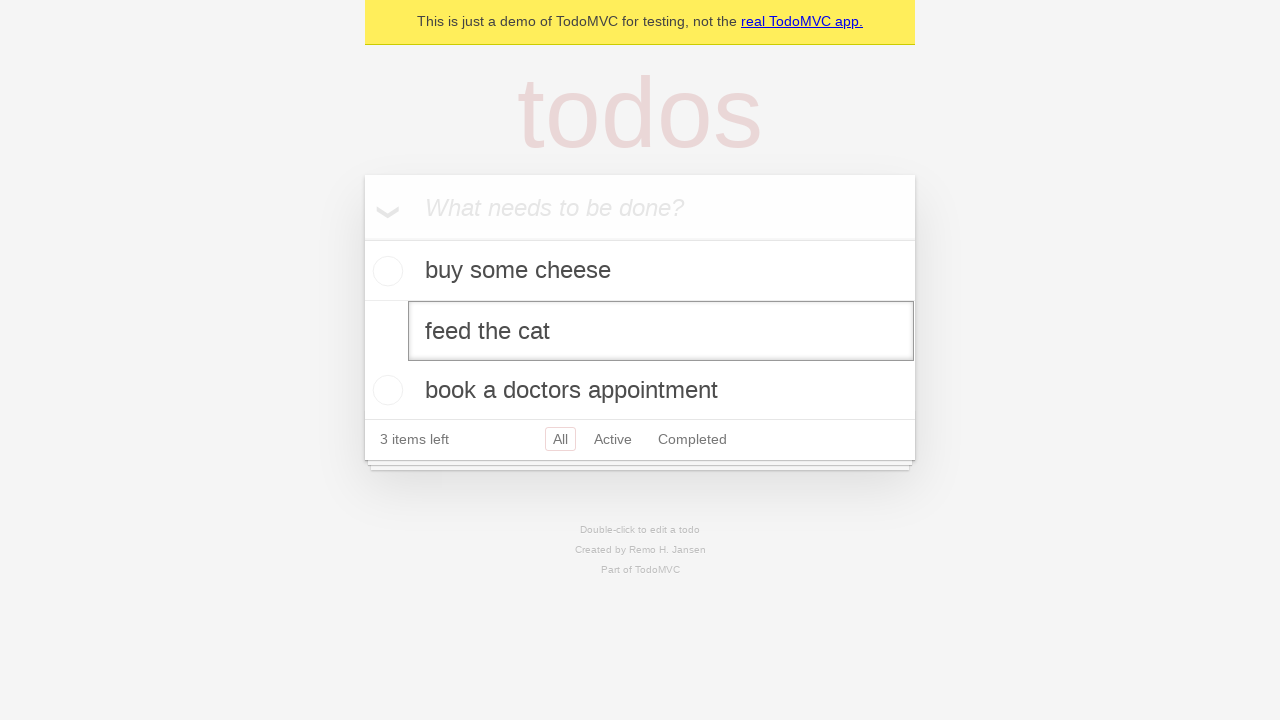

Filled edit field with 'buy some sausages' on internal:testid=[data-testid="todo-item"s] >> nth=1 >> internal:role=textbox[nam
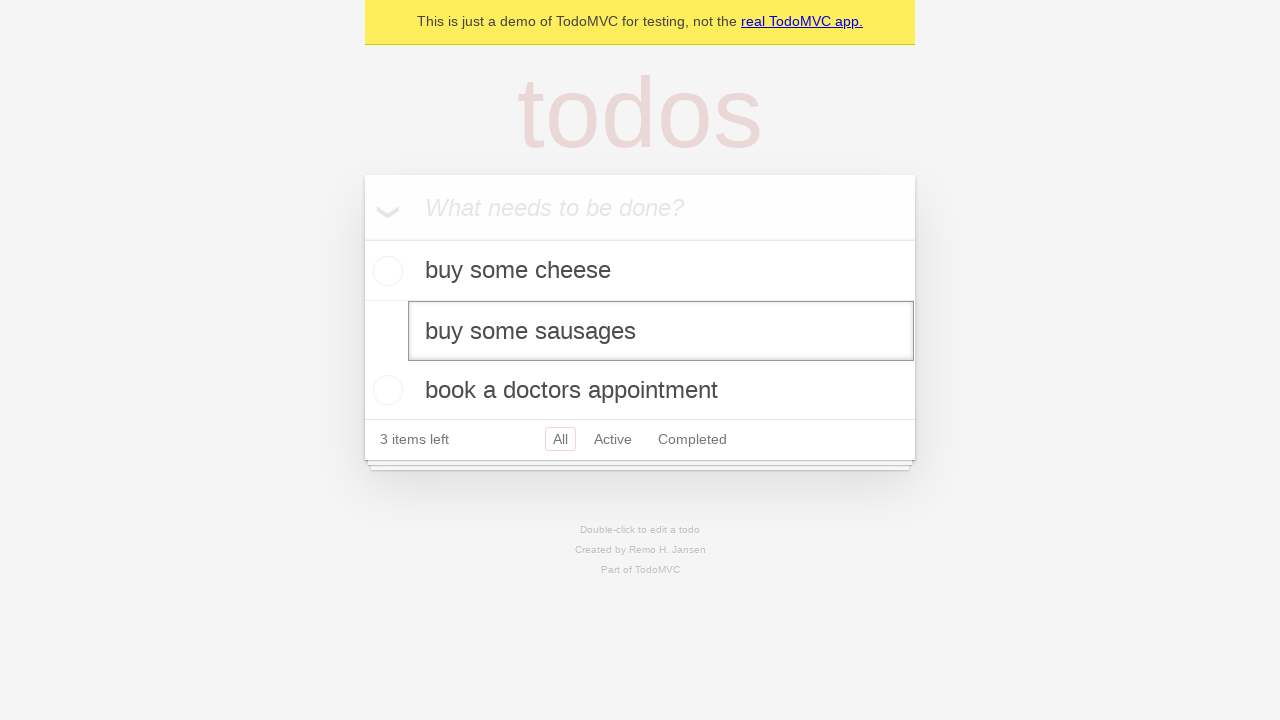

Pressed Escape to cancel edit on internal:testid=[data-testid="todo-item"s] >> nth=1 >> internal:role=textbox[nam
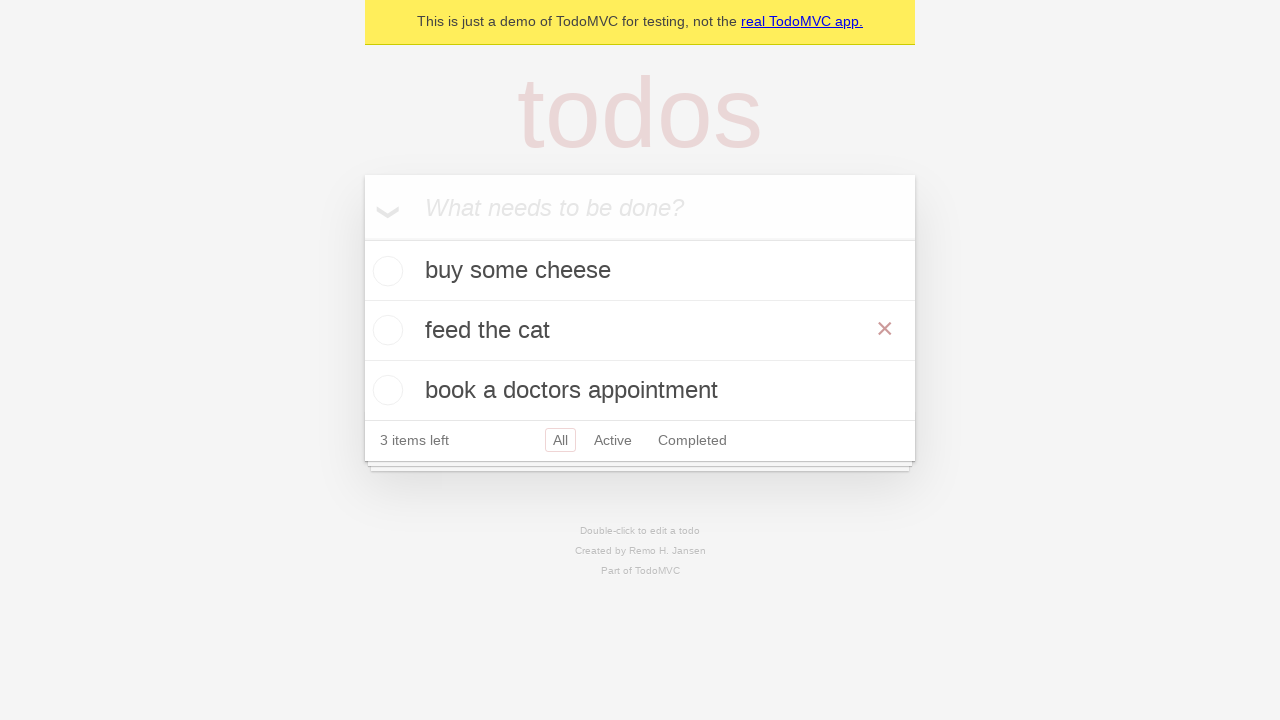

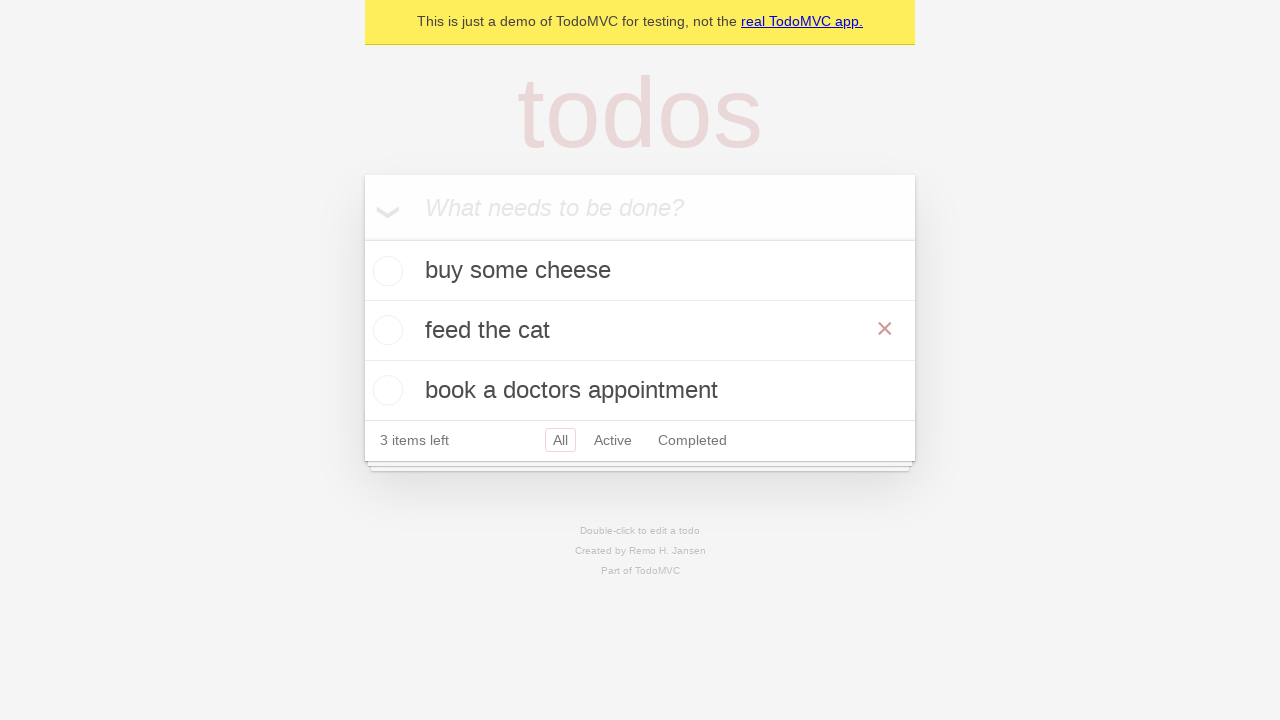